Tests a math challenge form by extracting a value from an element's attribute, calculating a mathematical result using logarithm and sine functions, filling in the answer, checking required checkboxes, and submitting the form.

Starting URL: http://suninjuly.github.io/get_attribute.html

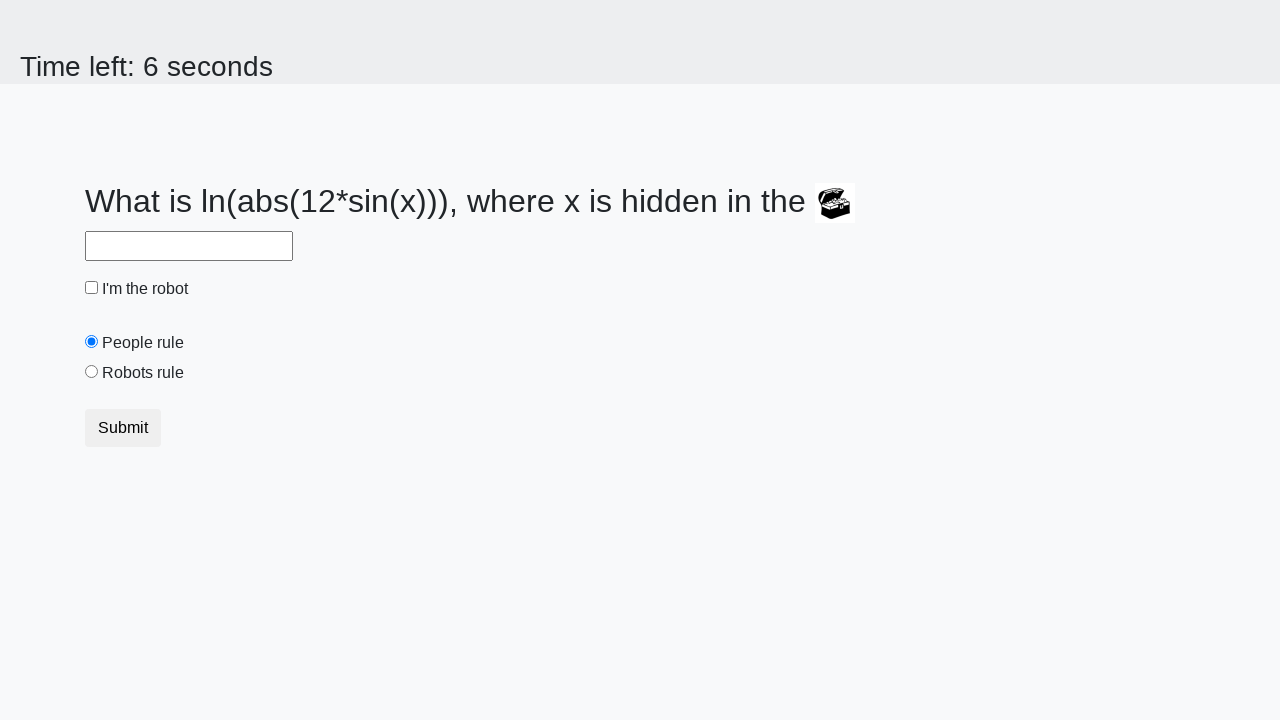

Located the treasure element with valuex attribute
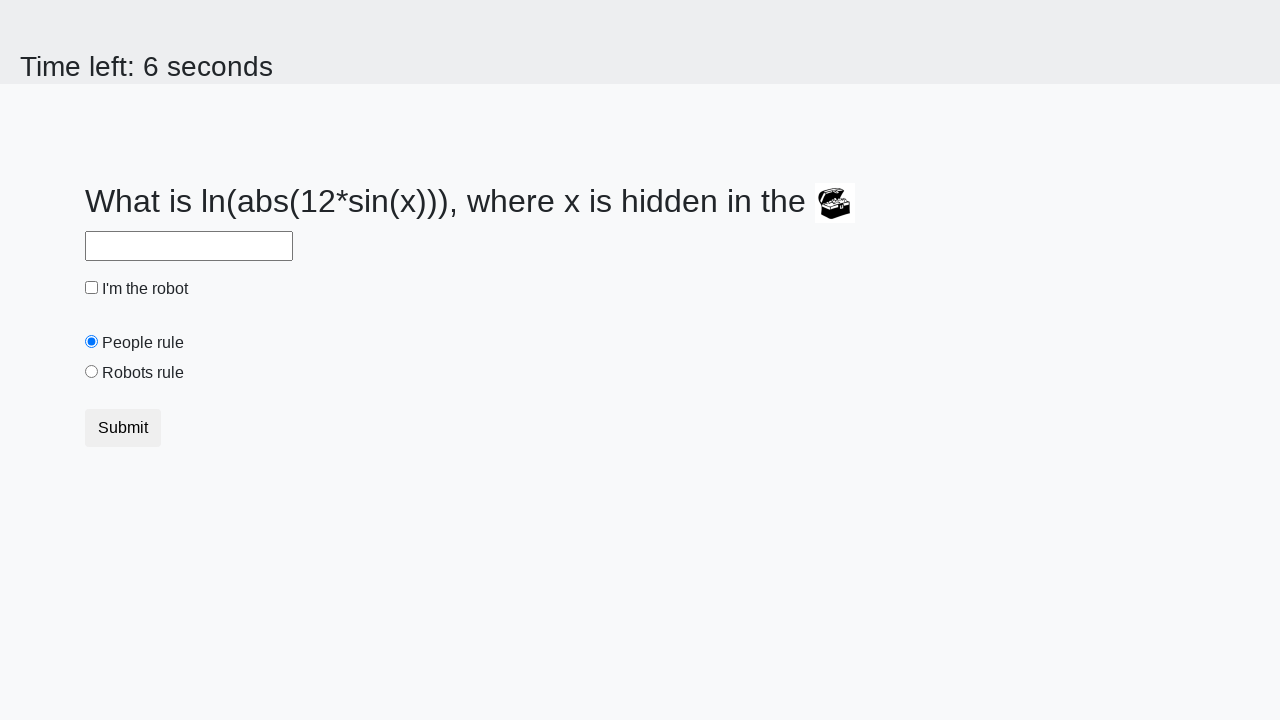

Extracted valuex attribute from treasure element: 105
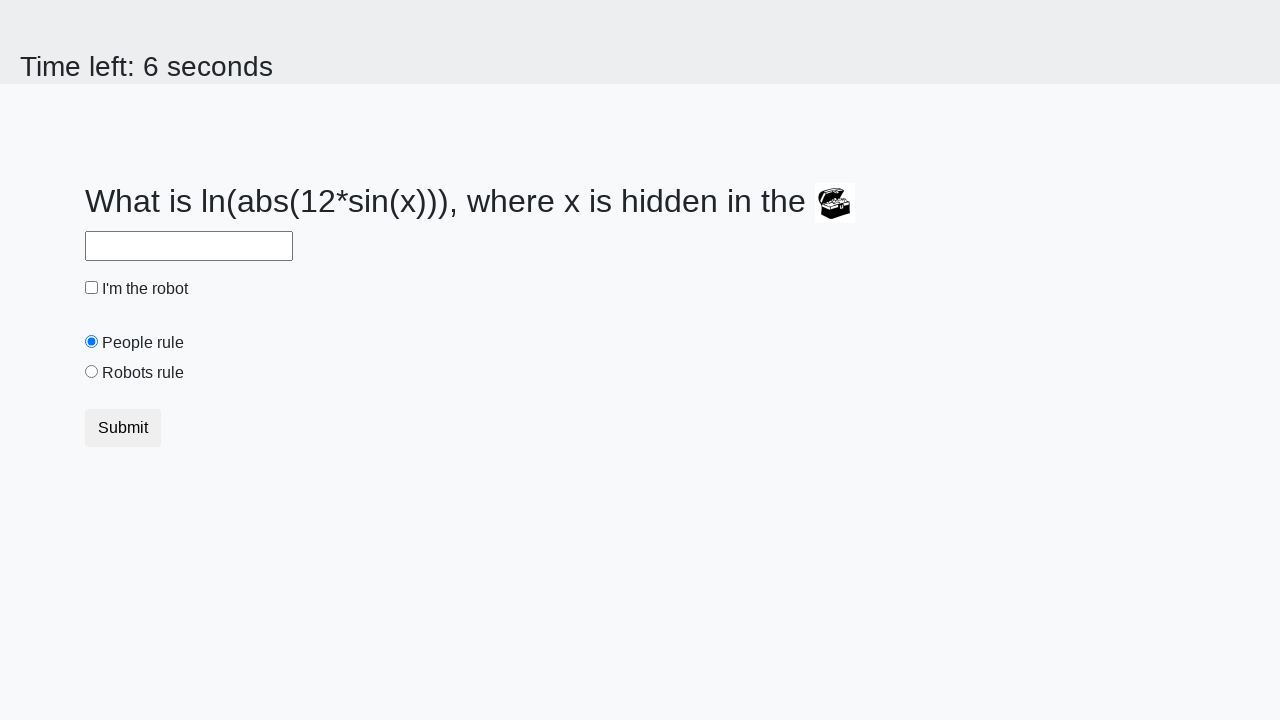

Calculated math challenge answer using logarithm and sine functions: 2.454999128794748
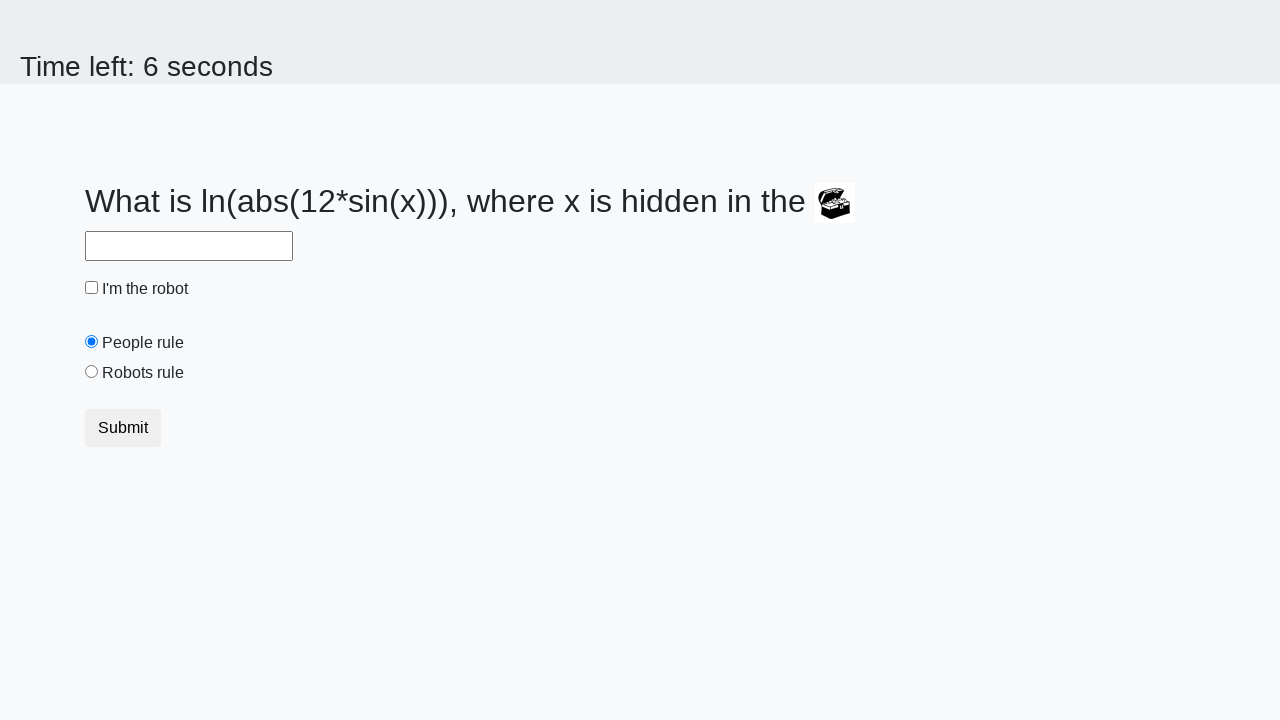

Filled answer field with calculated value: 2.454999128794748 on input#answer
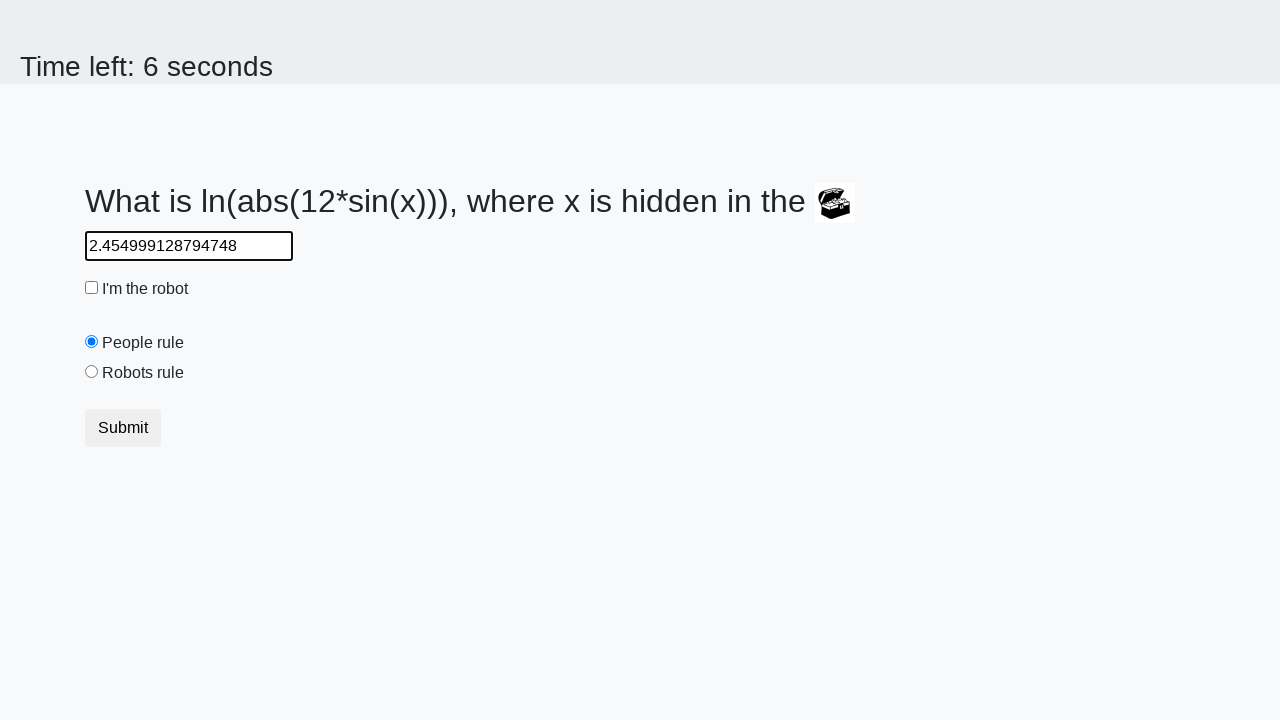

Checked the required checkbox at (92, 288) on .check-input
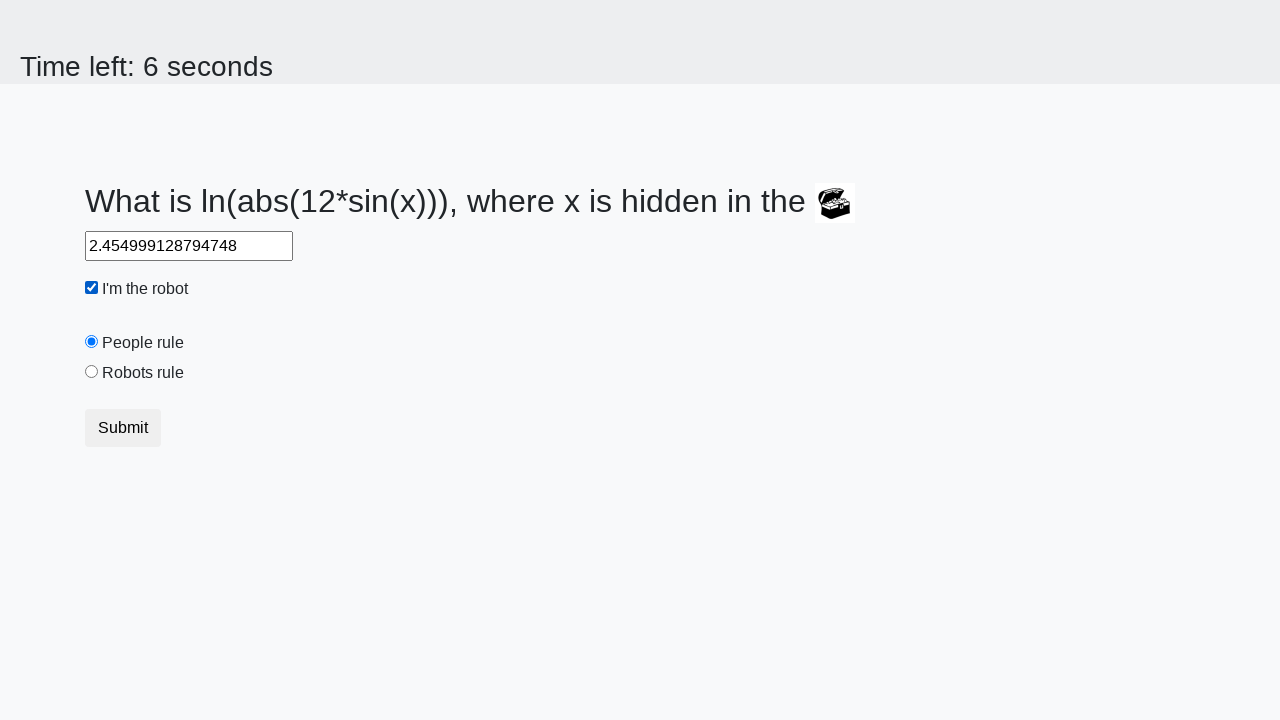

Selected the 'robots rule' radio button at (92, 372) on #robotsRule
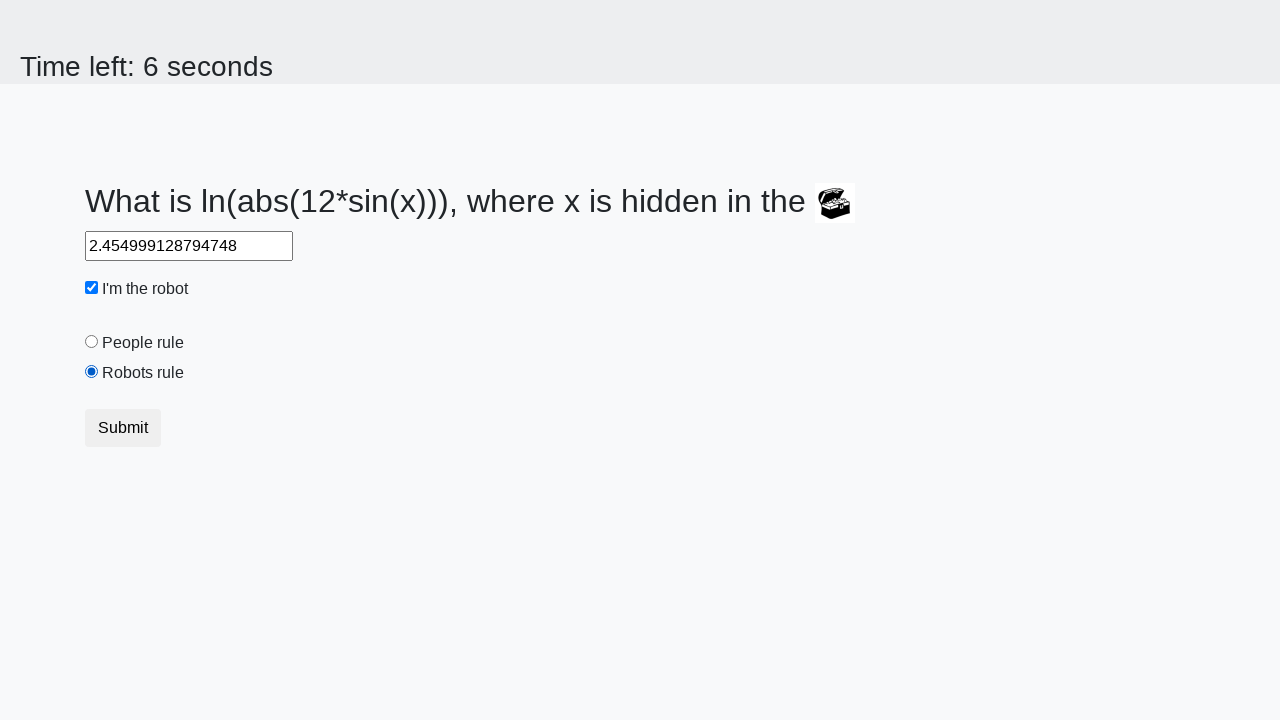

Clicked the Submit button to submit the form at (123, 428) on button:has-text("Submit")
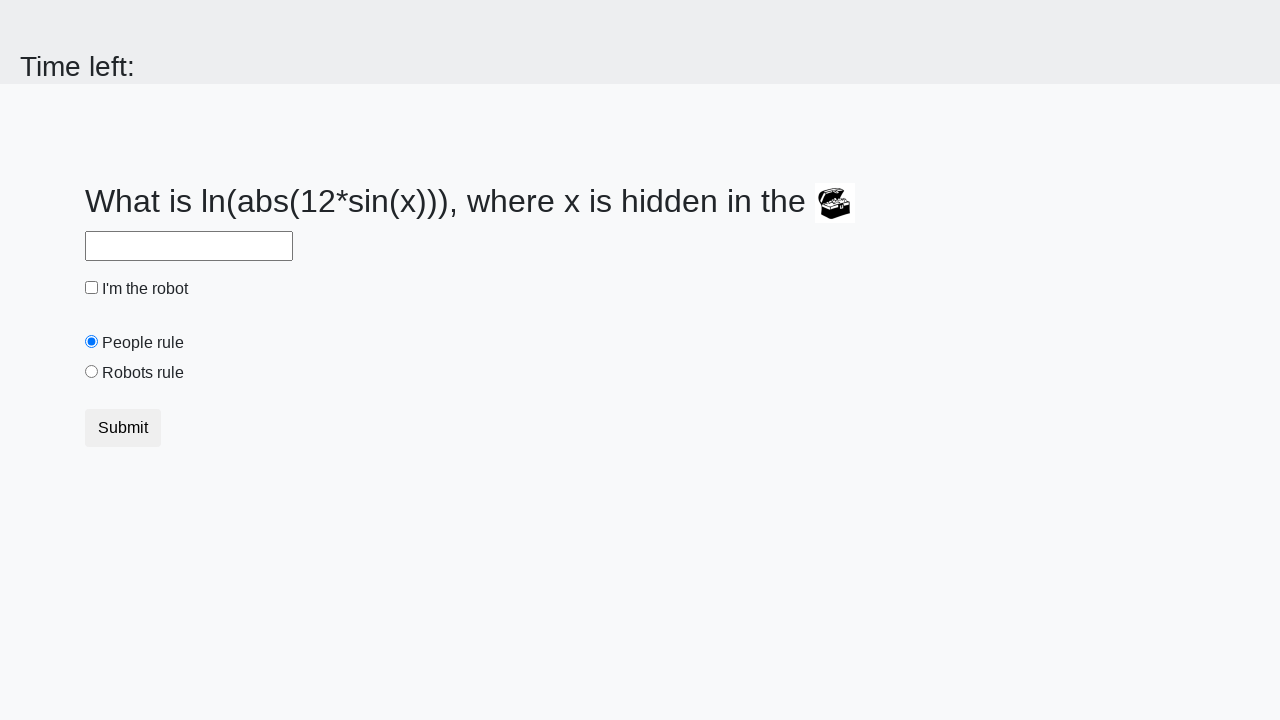

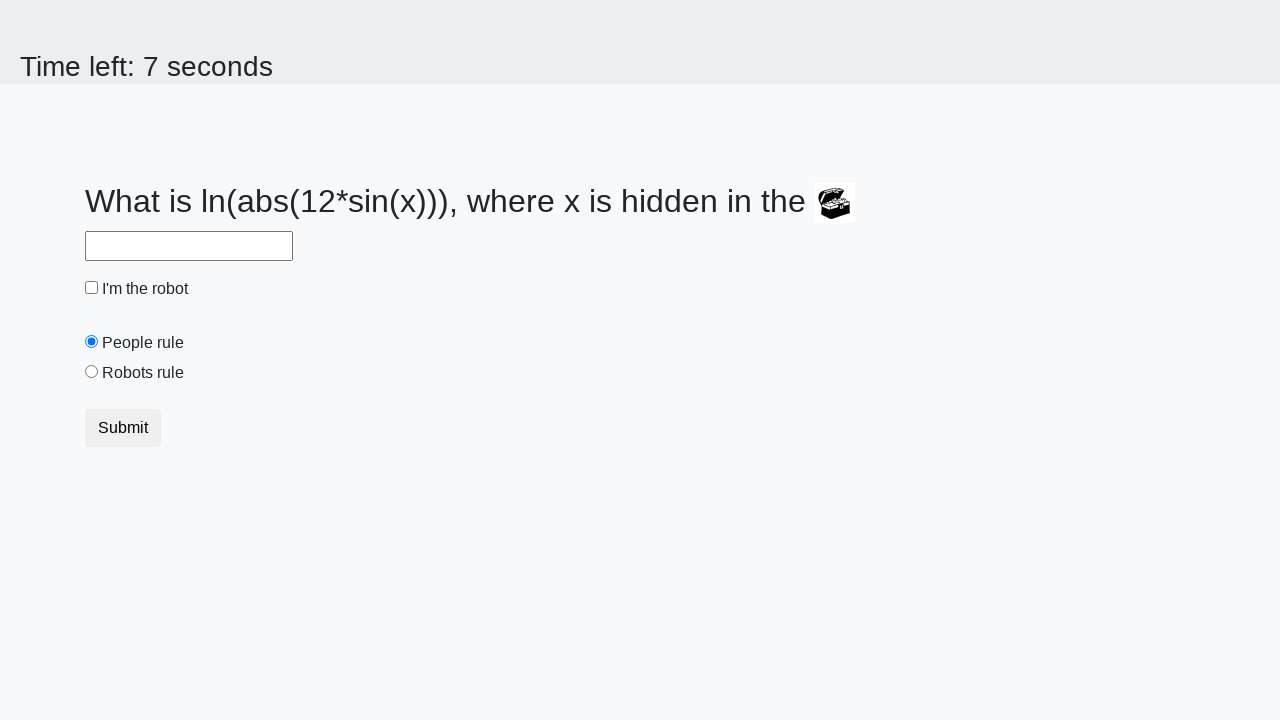